Tests dropdown selection functionality by selecting 'Peru' from a country dropdown and verifying the selected value

Starting URL: https://letcode.in/dropdowns

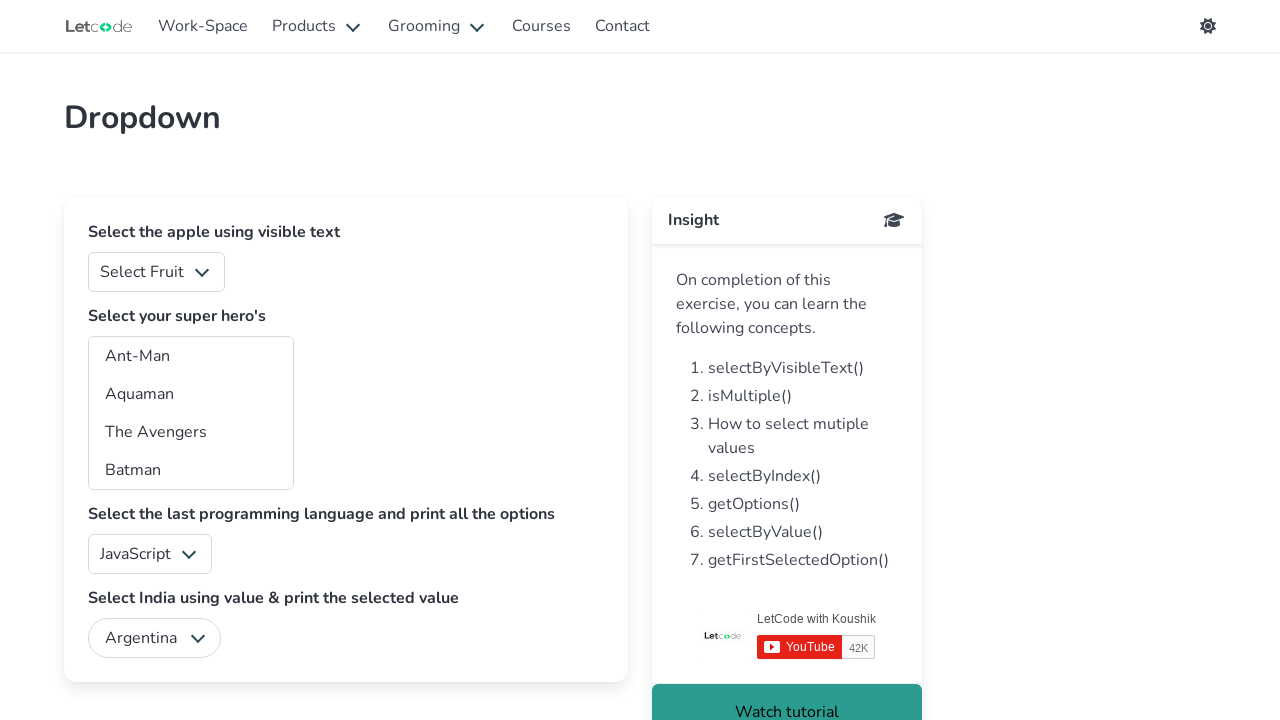

Selected 'Peru' from the country dropdown on #country
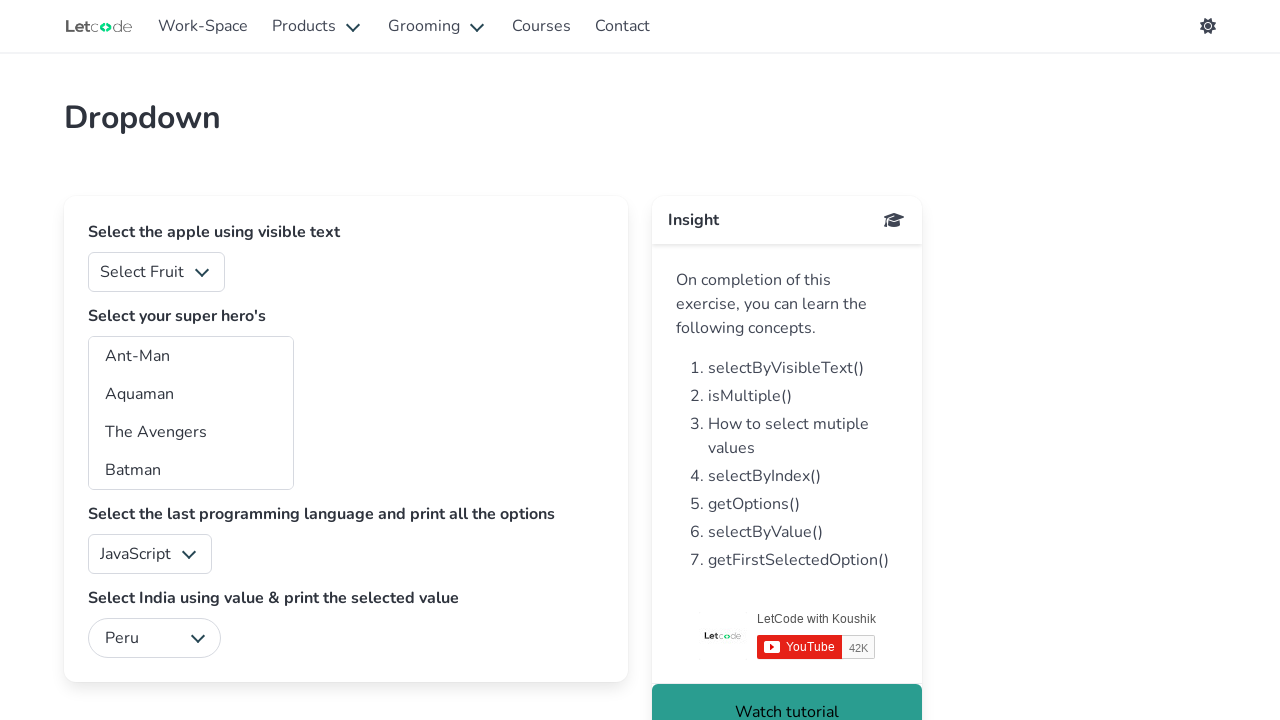

Retrieved selected value from dropdown
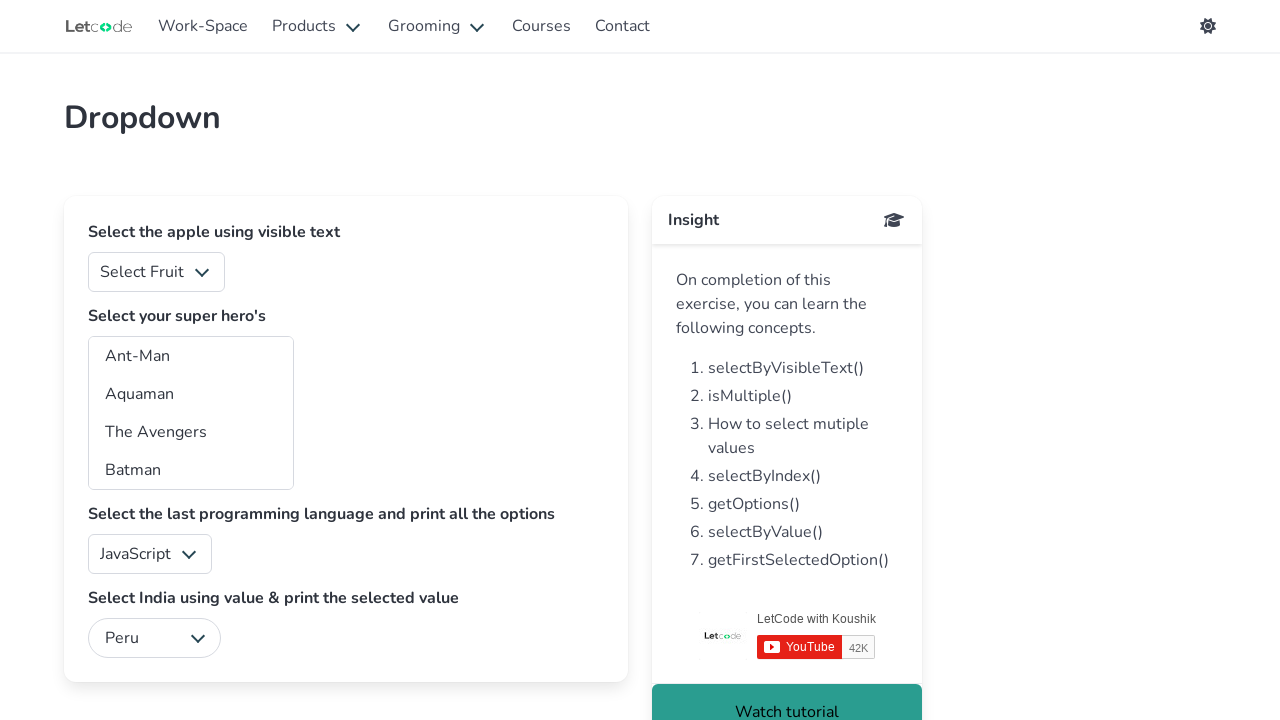

Verified that 'Peru' was successfully selected in the dropdown
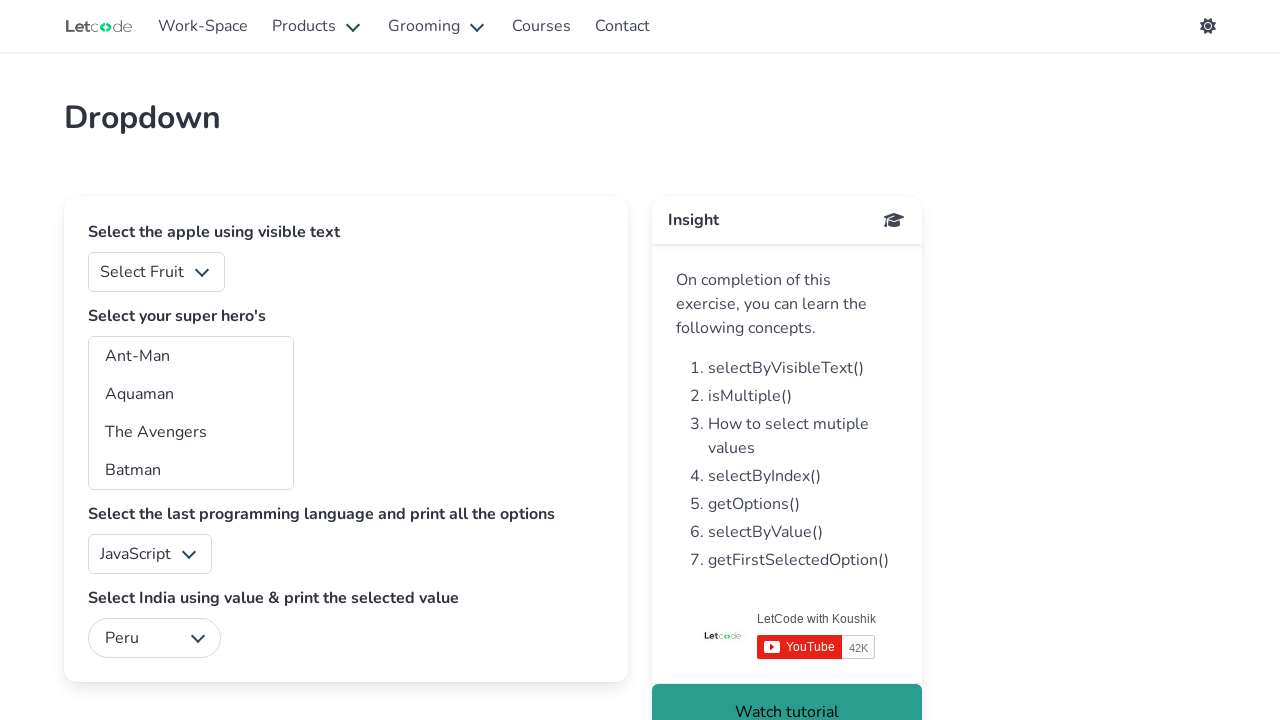

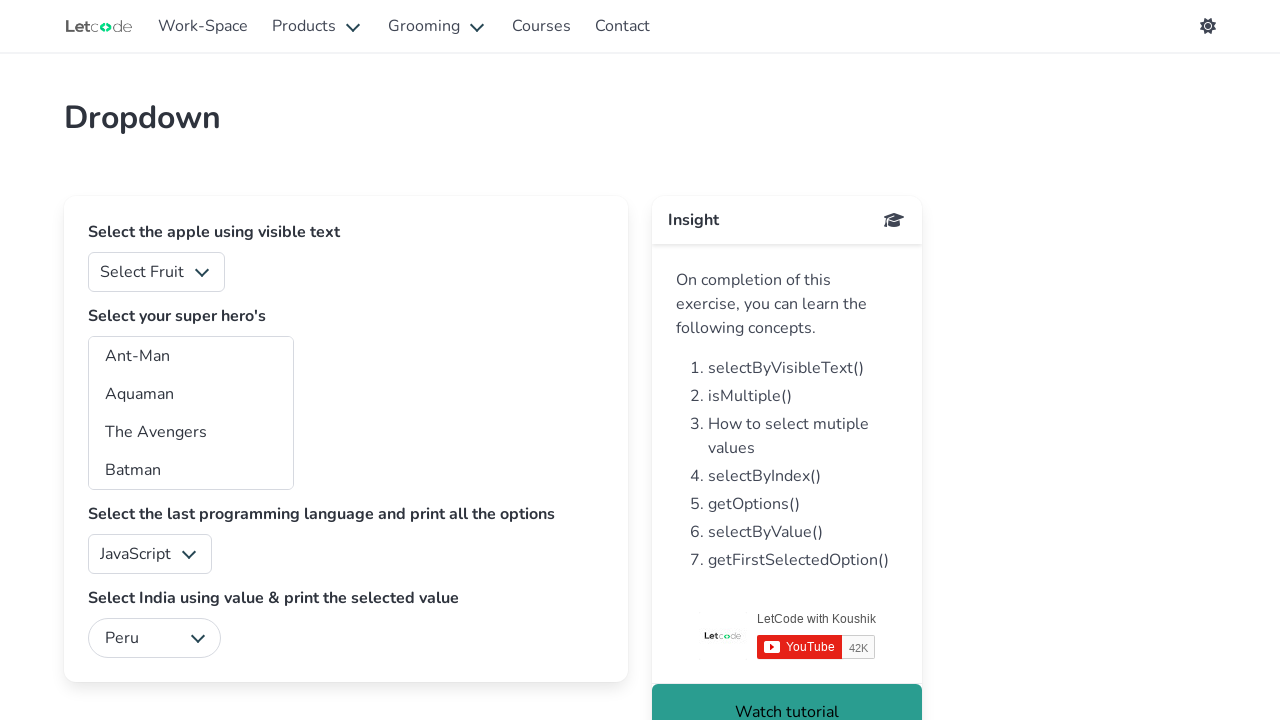